Tests iframe handling by switching to an iframe, clicking a button inside it, then switching back to the main content and clicking a theme button

Starting URL: https://www.w3schools.com/js/tryit.asp?filename=tryjs_default

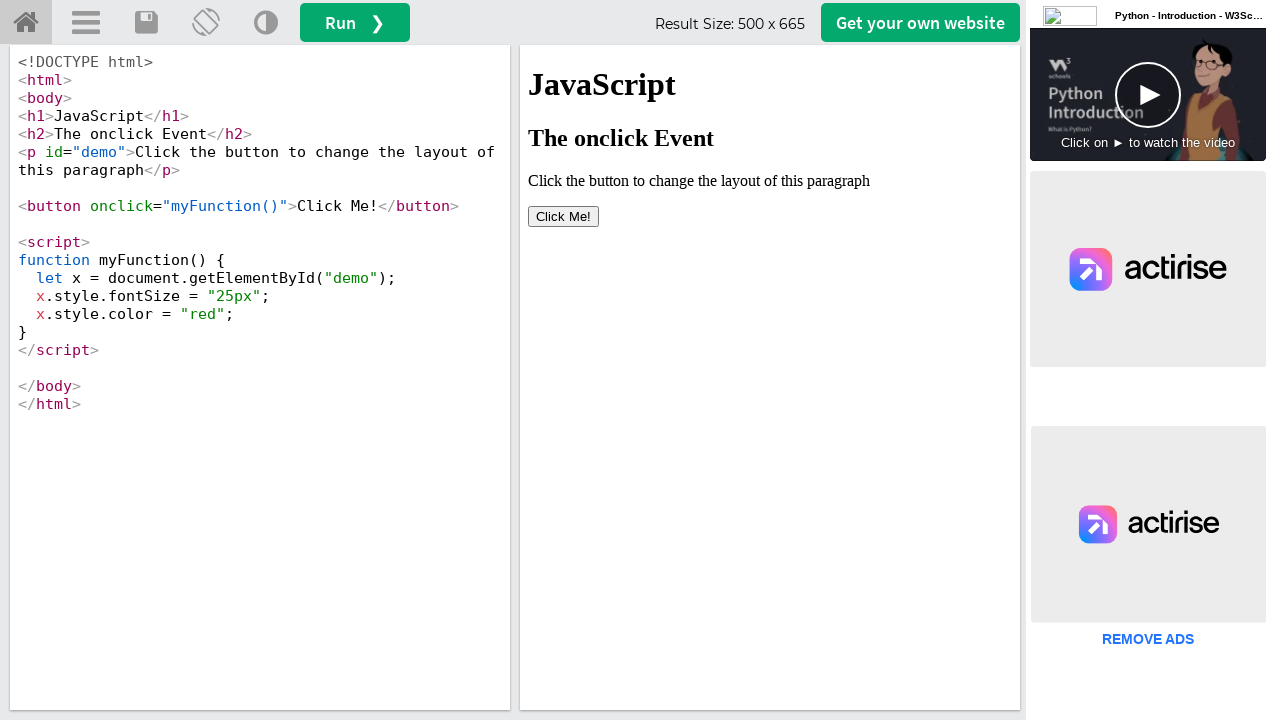

Located the iframe with id 'iframeResult'
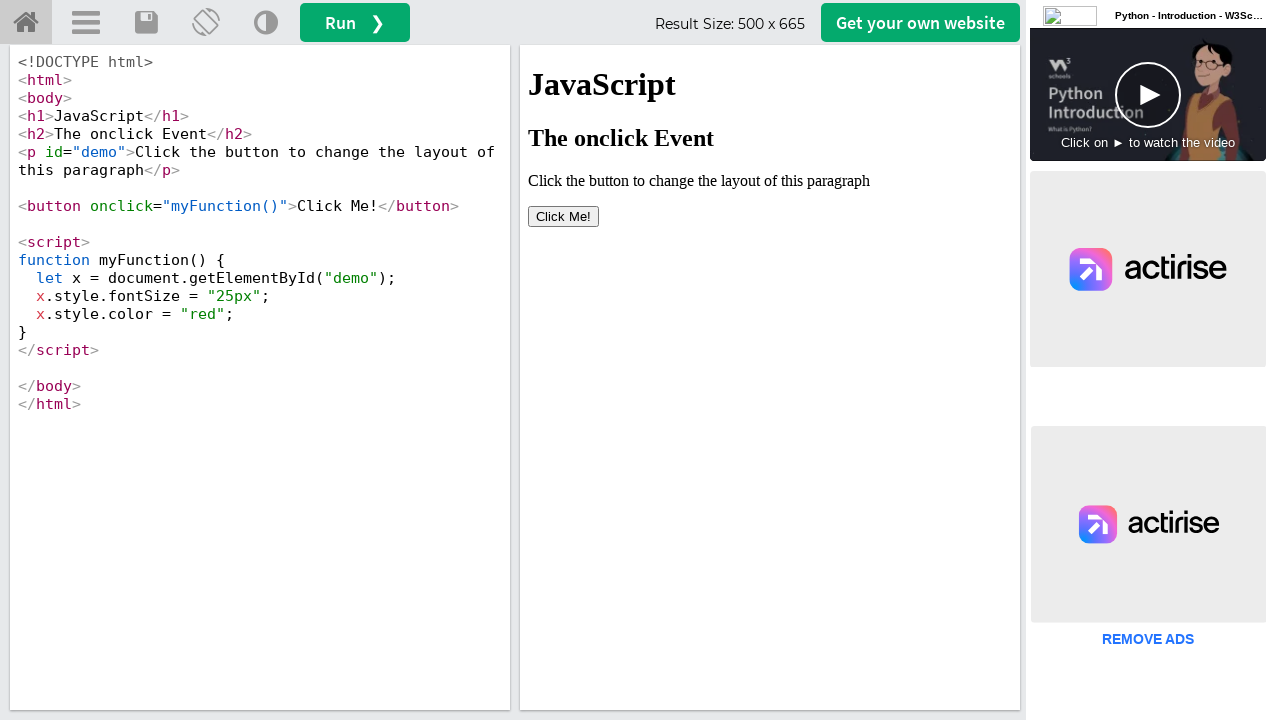

Clicked the 'Click Me!' button inside the iframe at (564, 216) on #iframeResult >> internal:control=enter-frame >> xpath=//button[text()='Click Me
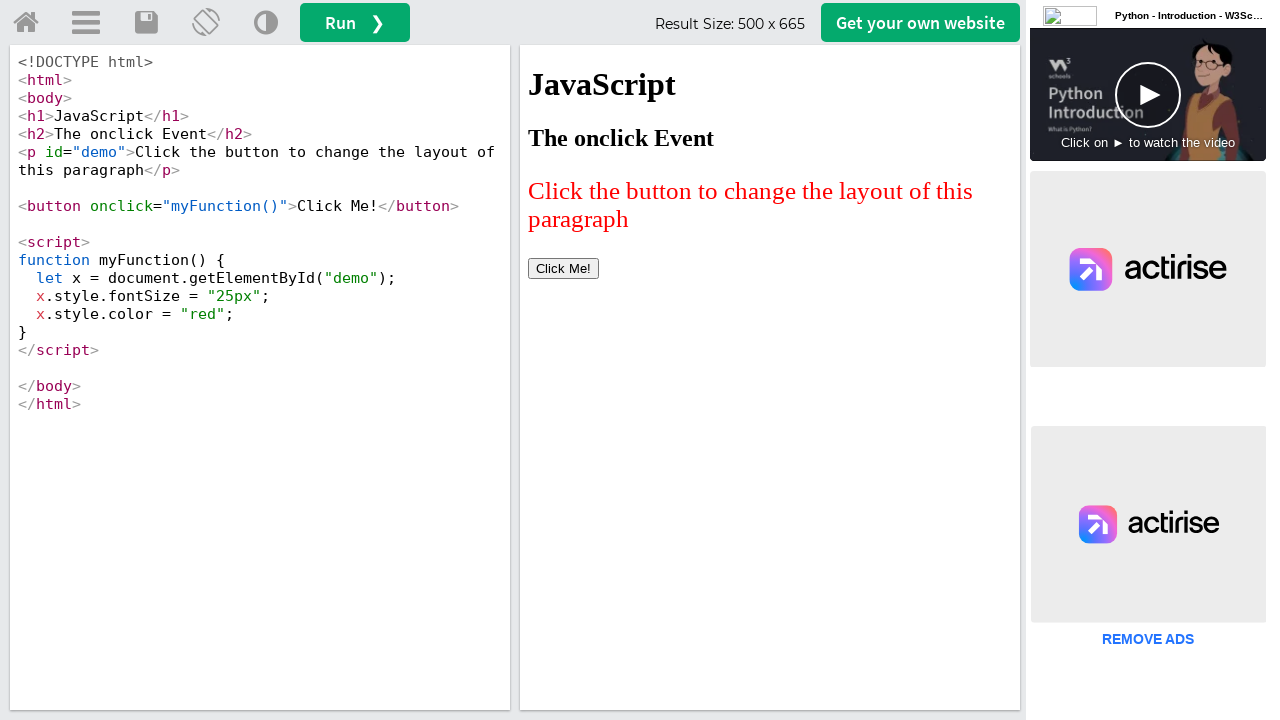

Clicked the theme button in the main content to switch back from iframe at (266, 23) on a[onclick='retheme()']
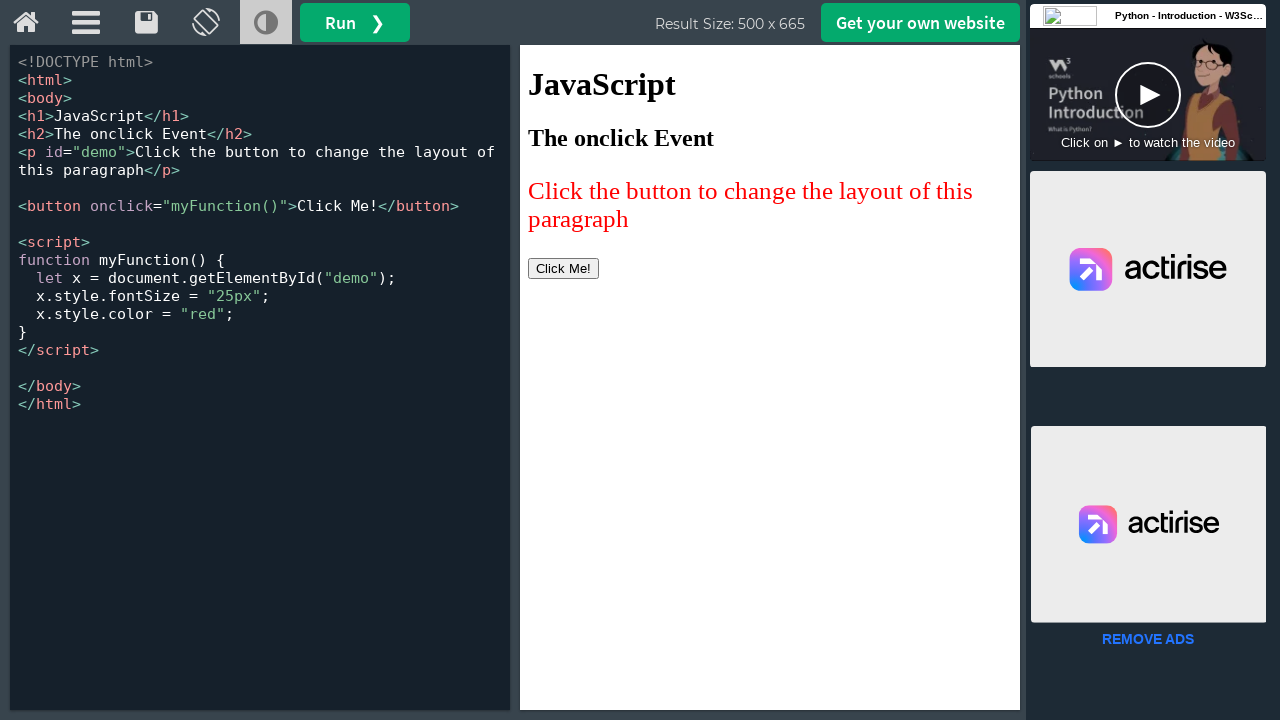

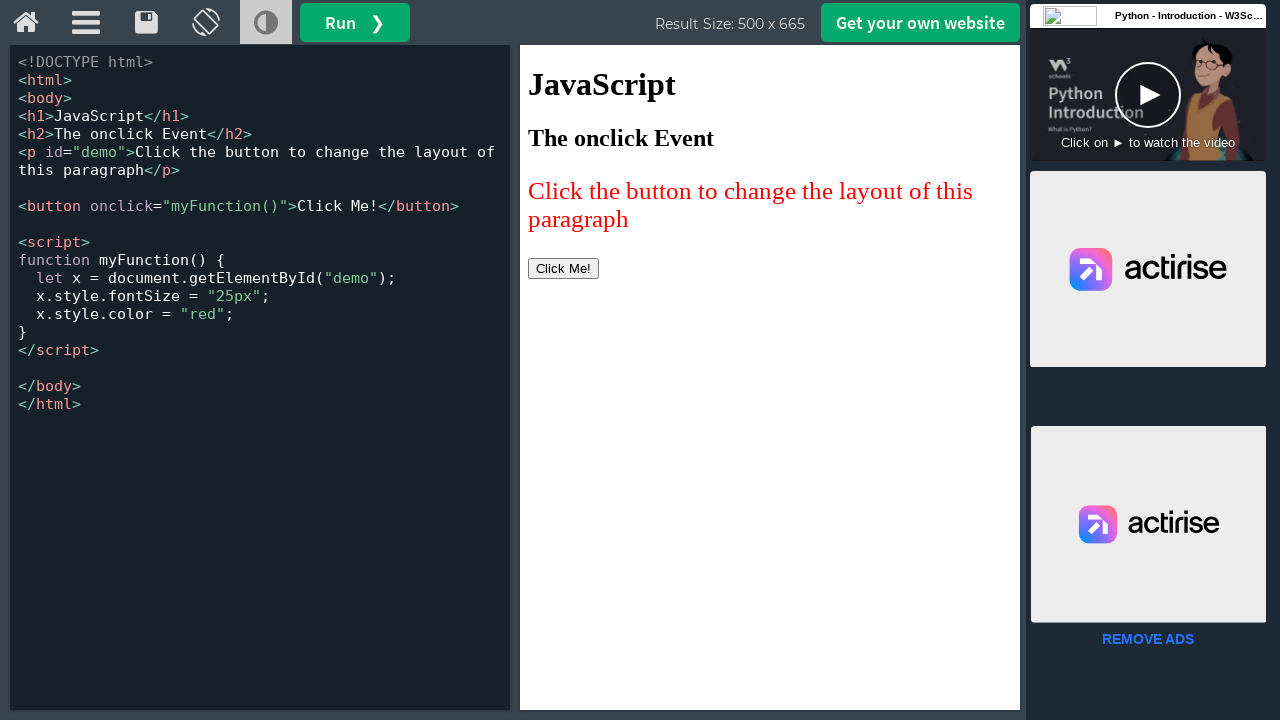